Tests Target.com search functionality by entering "laundry basket" in the search form and submitting

Starting URL: https://www.target.com

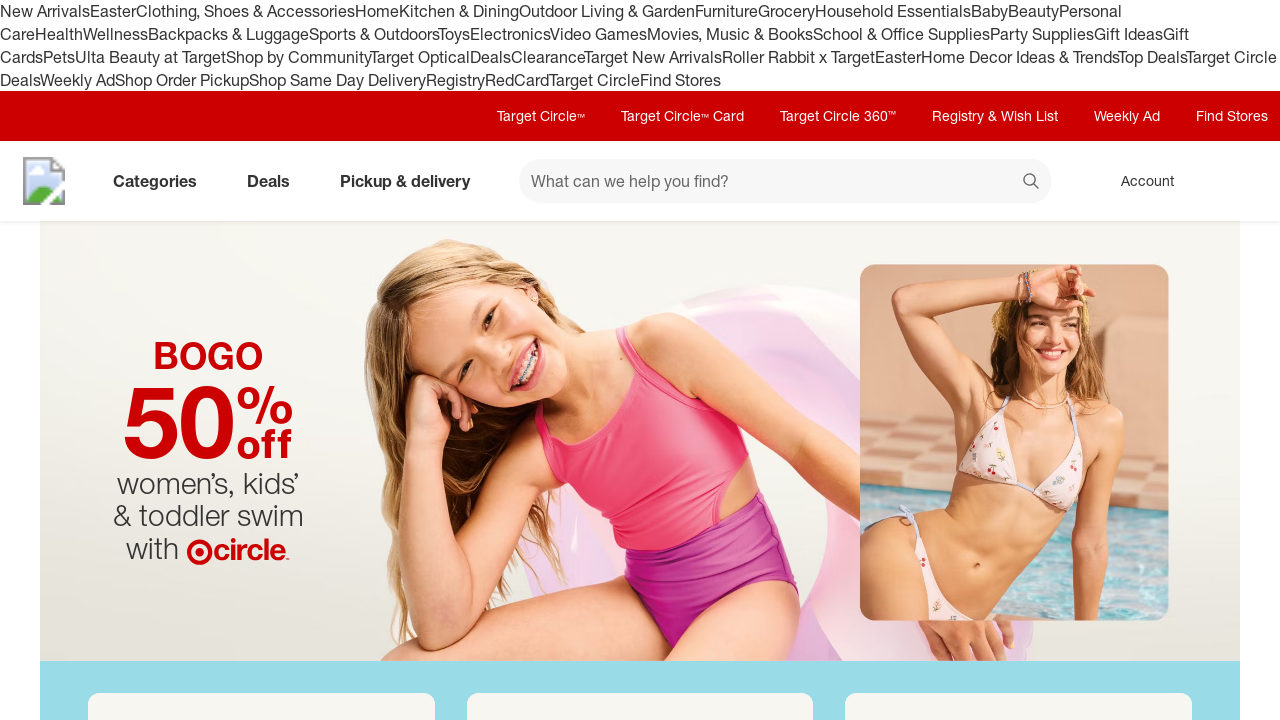

Filled search input with 'laundry basket' on #searchForm input[type='text'], input[data-test='@web/Search/SearchInput']
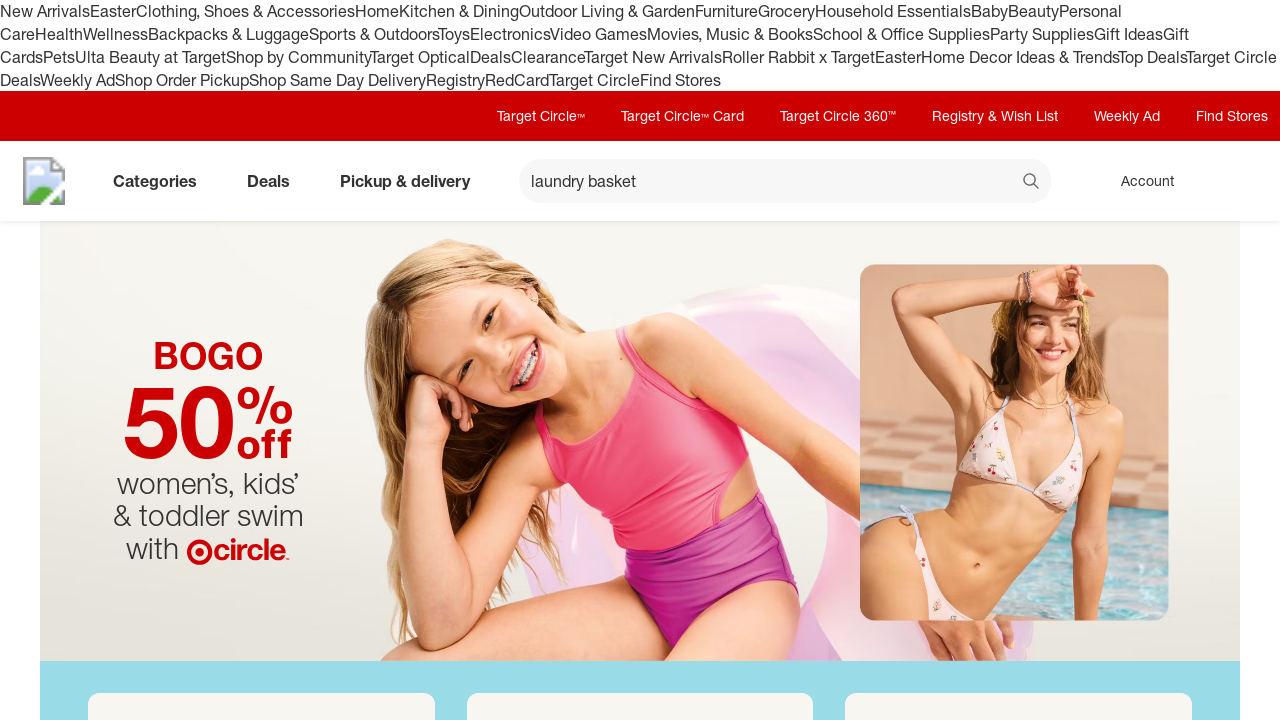

Pressed Enter to submit search
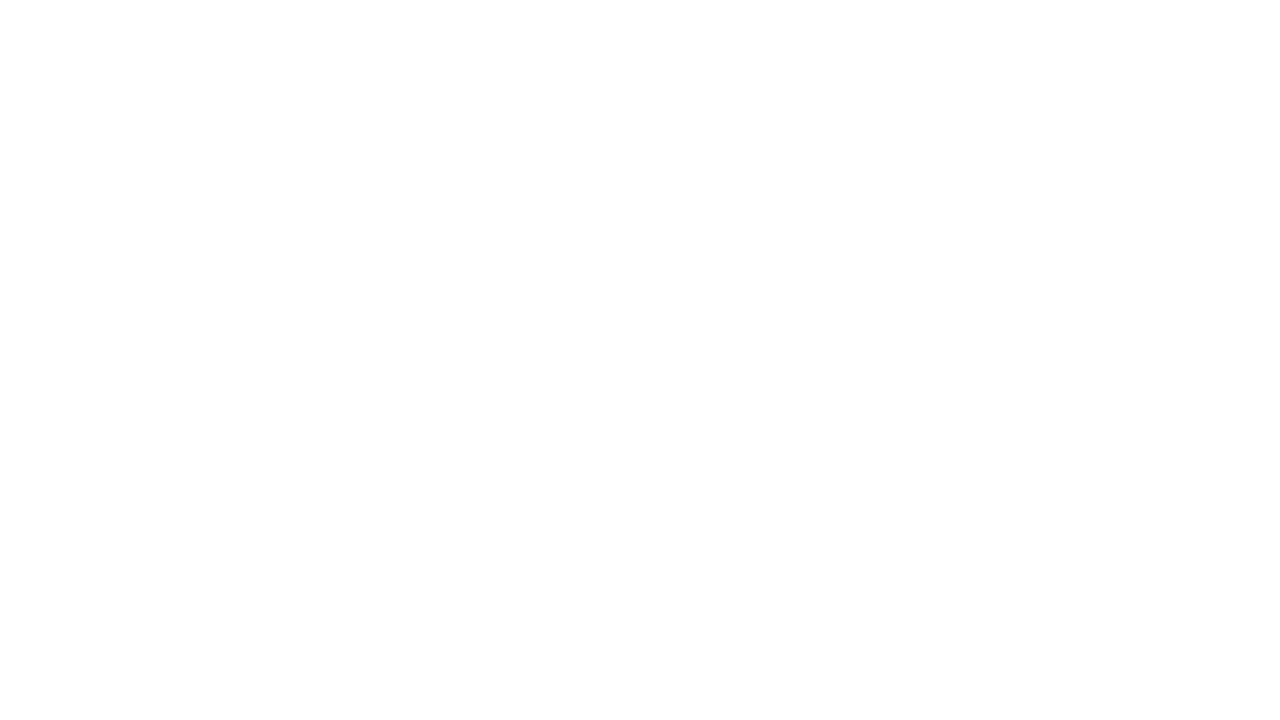

Search results loaded and page reached networkidle state
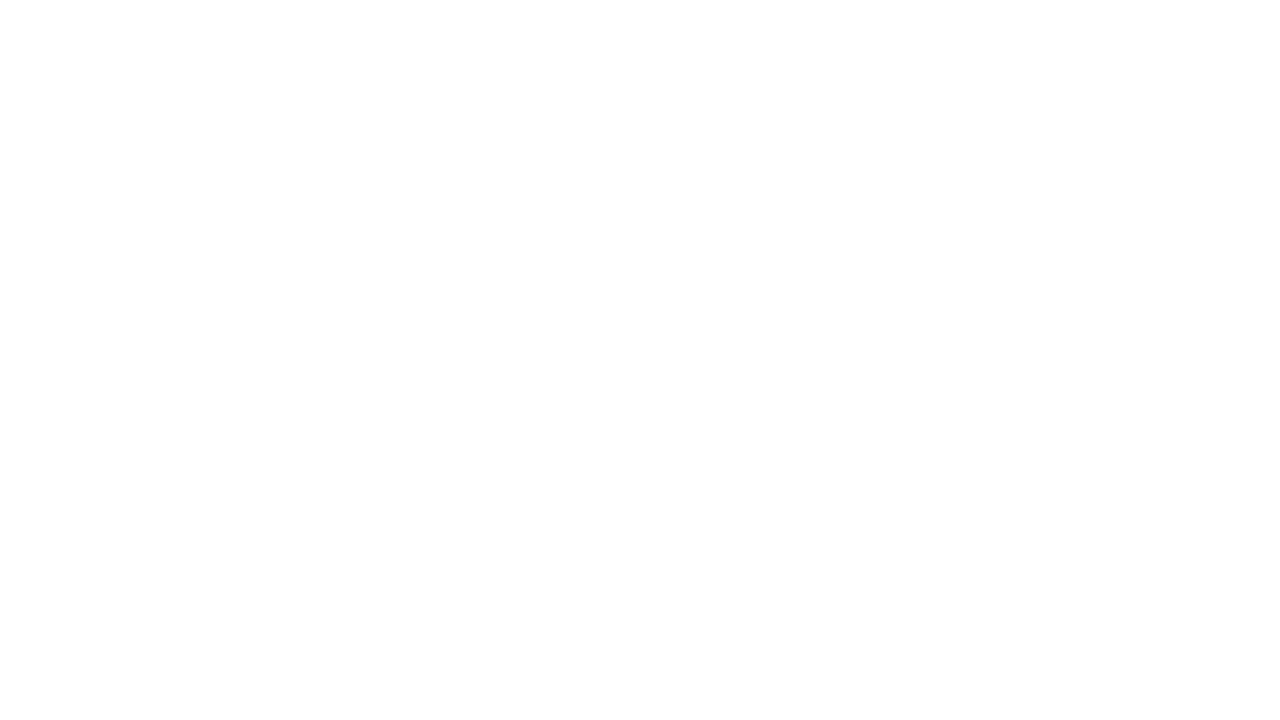

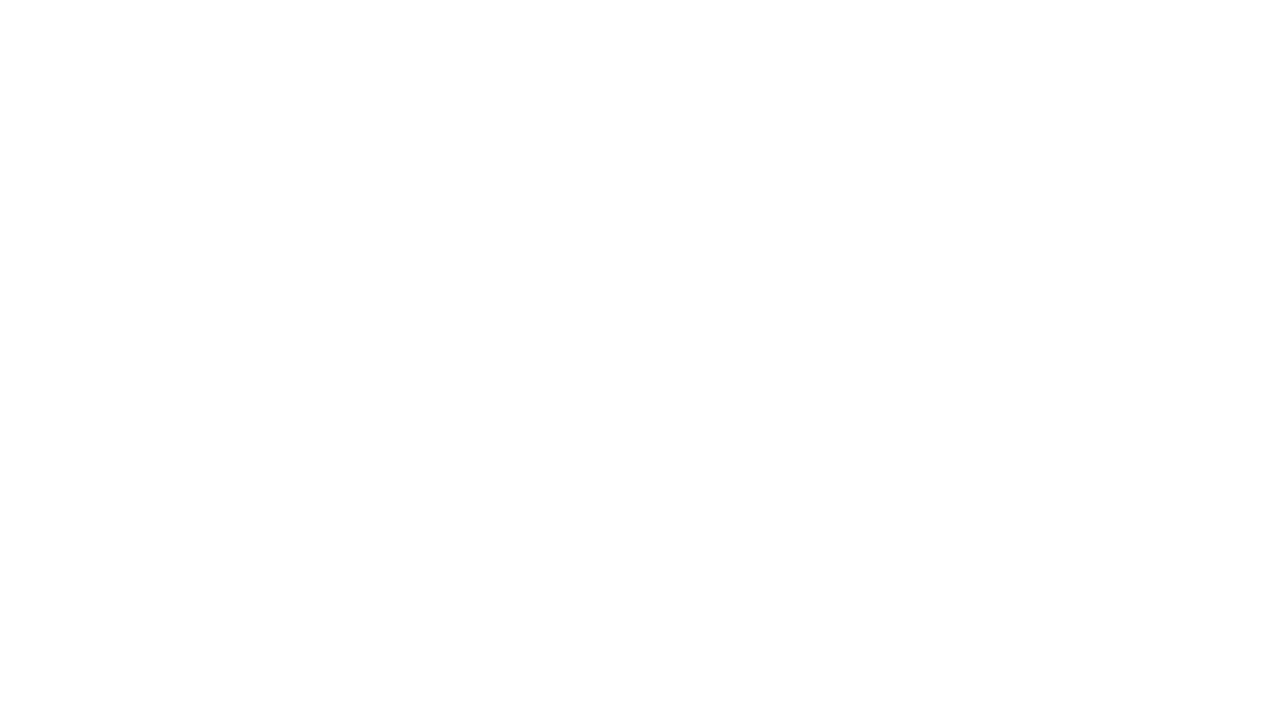